Tests creating a new todo item and verifying it appears at the bottom of the todo list

Starting URL: https://todomvc.com/examples/react/dist/

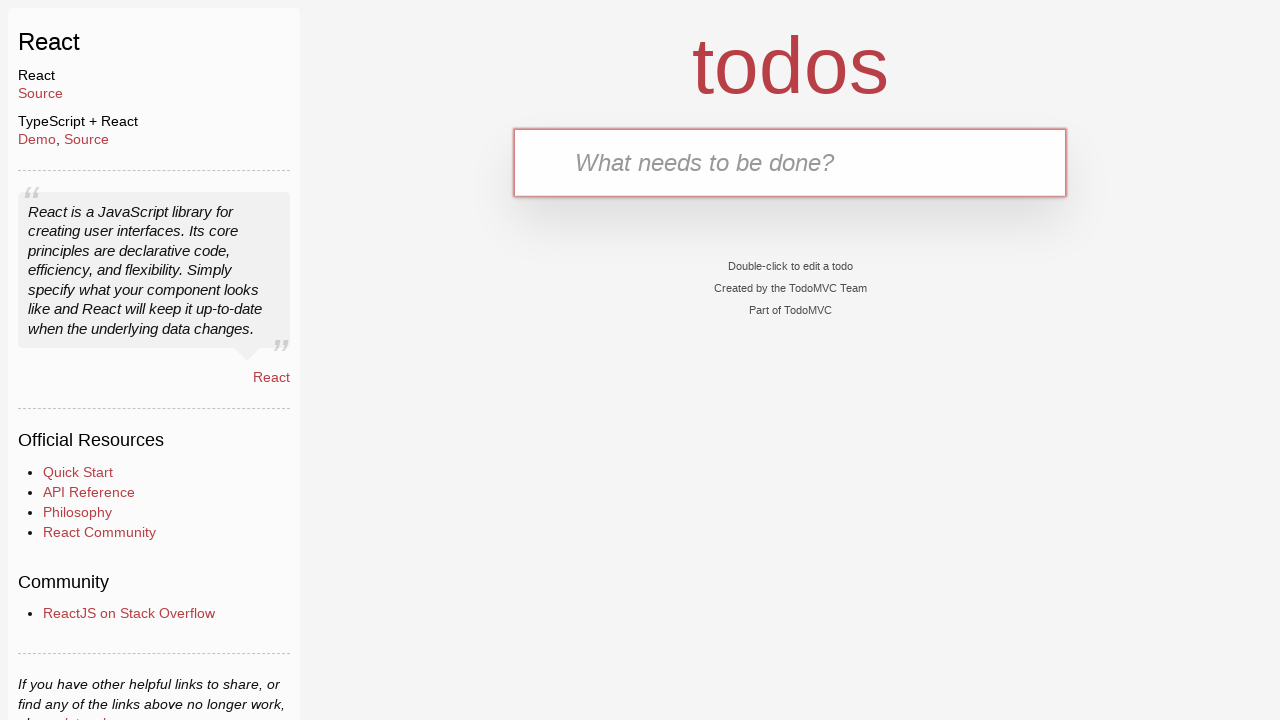

Filled new todo input field with 'Buy groceries' on .new-todo
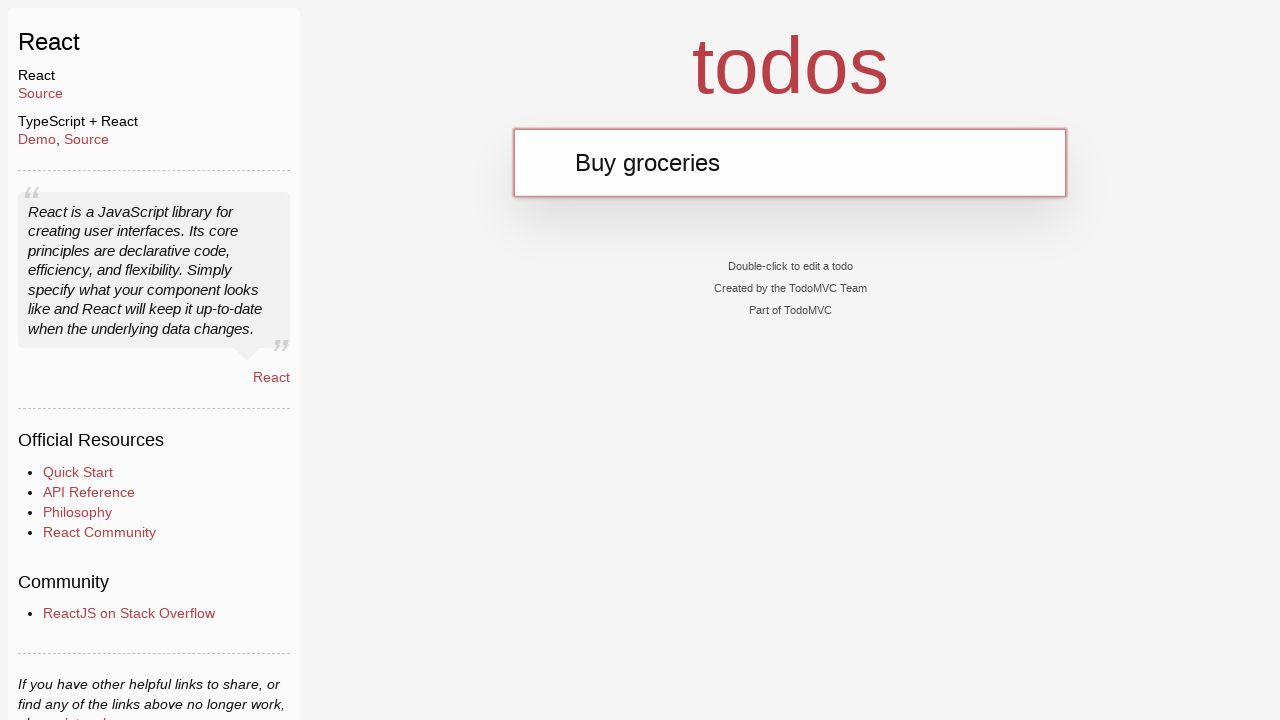

Pressed Enter to create the todo item on .new-todo
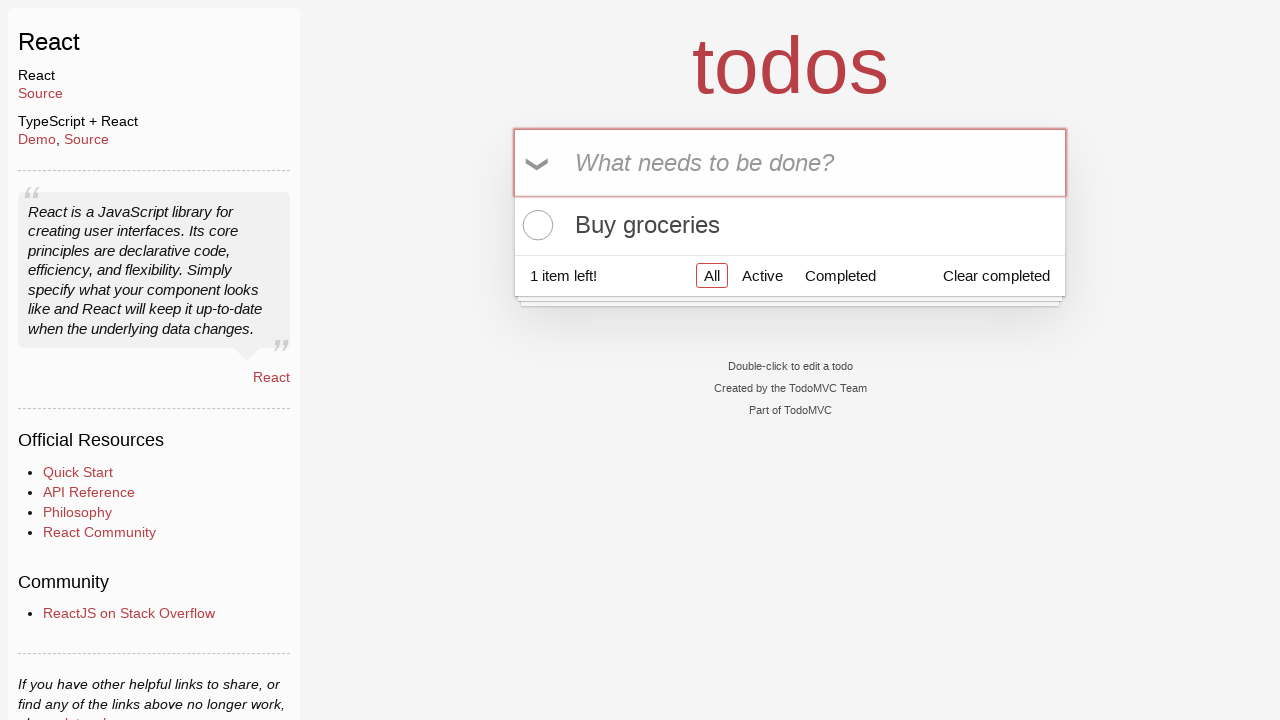

Todo list item appeared in the DOM
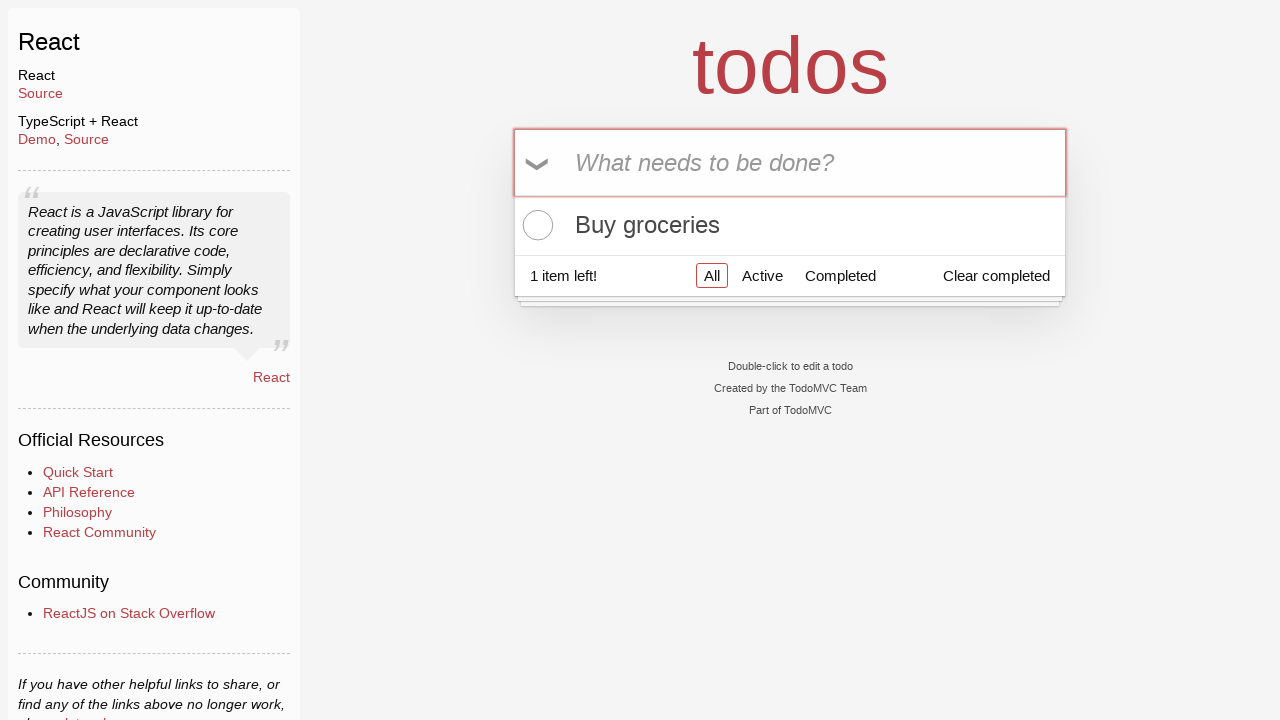

Retrieved the last todo item from the list
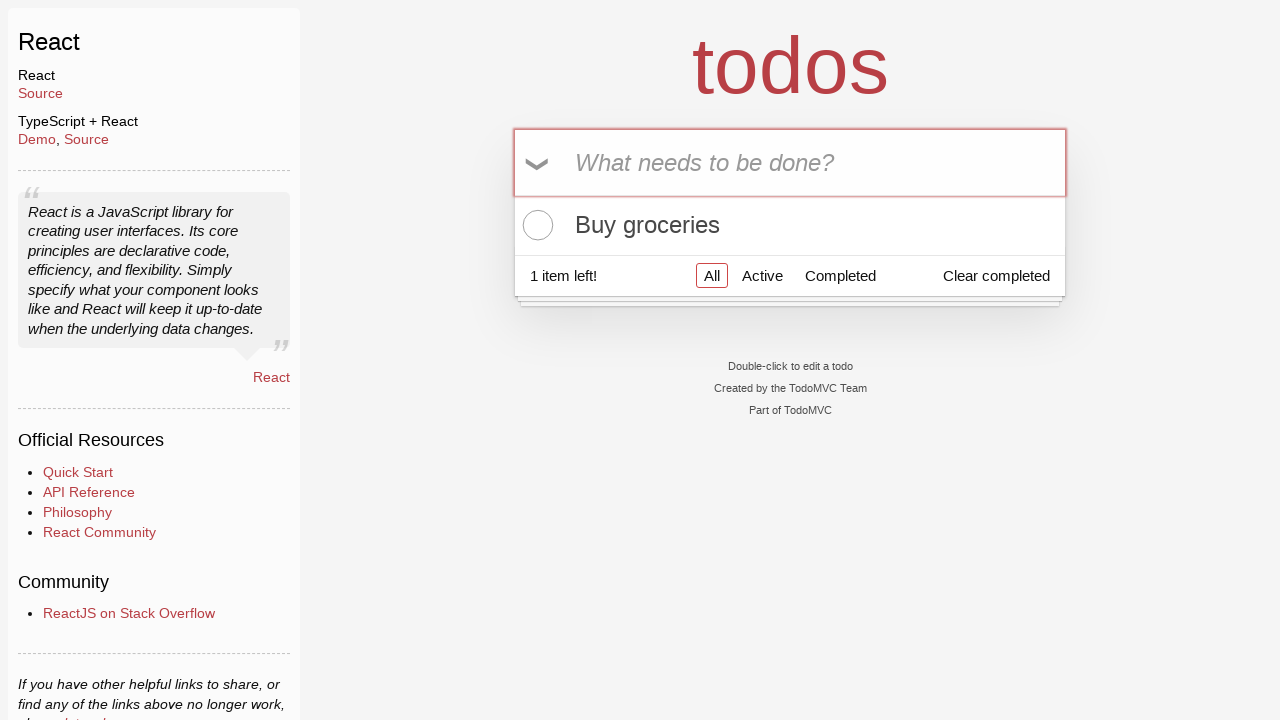

Verified the new todo item 'Buy groceries' appears at the bottom of the list
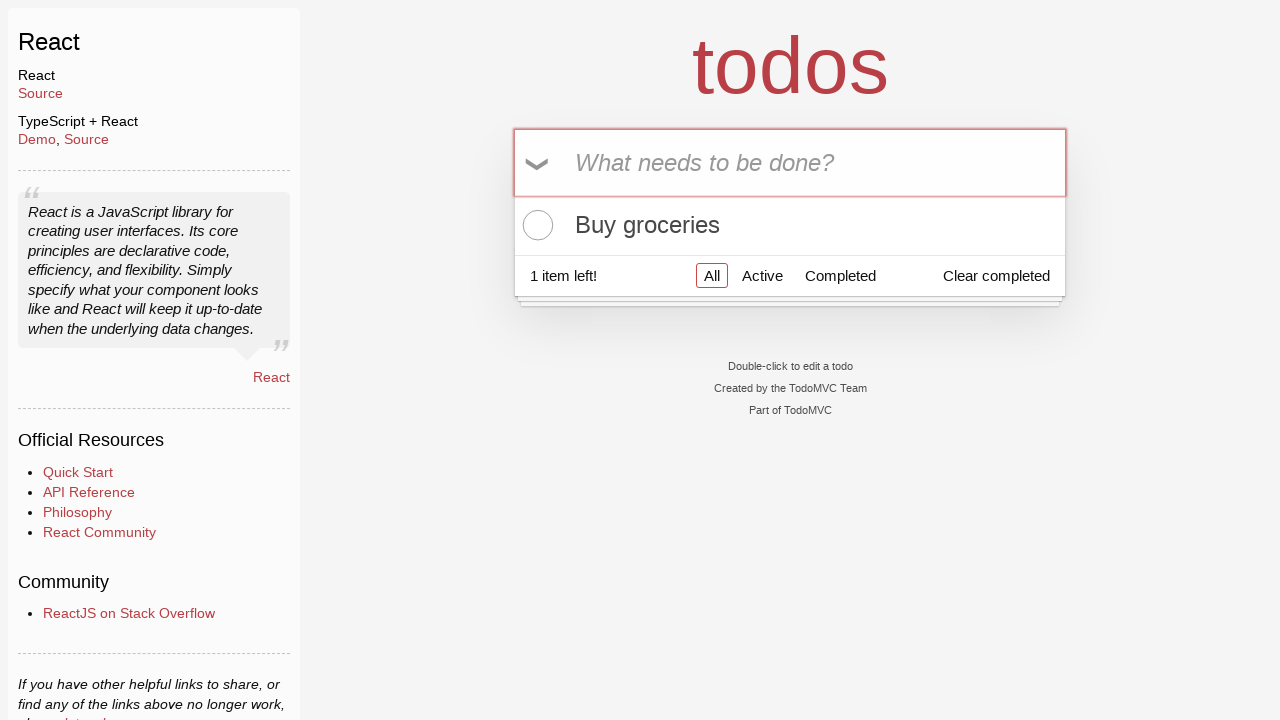

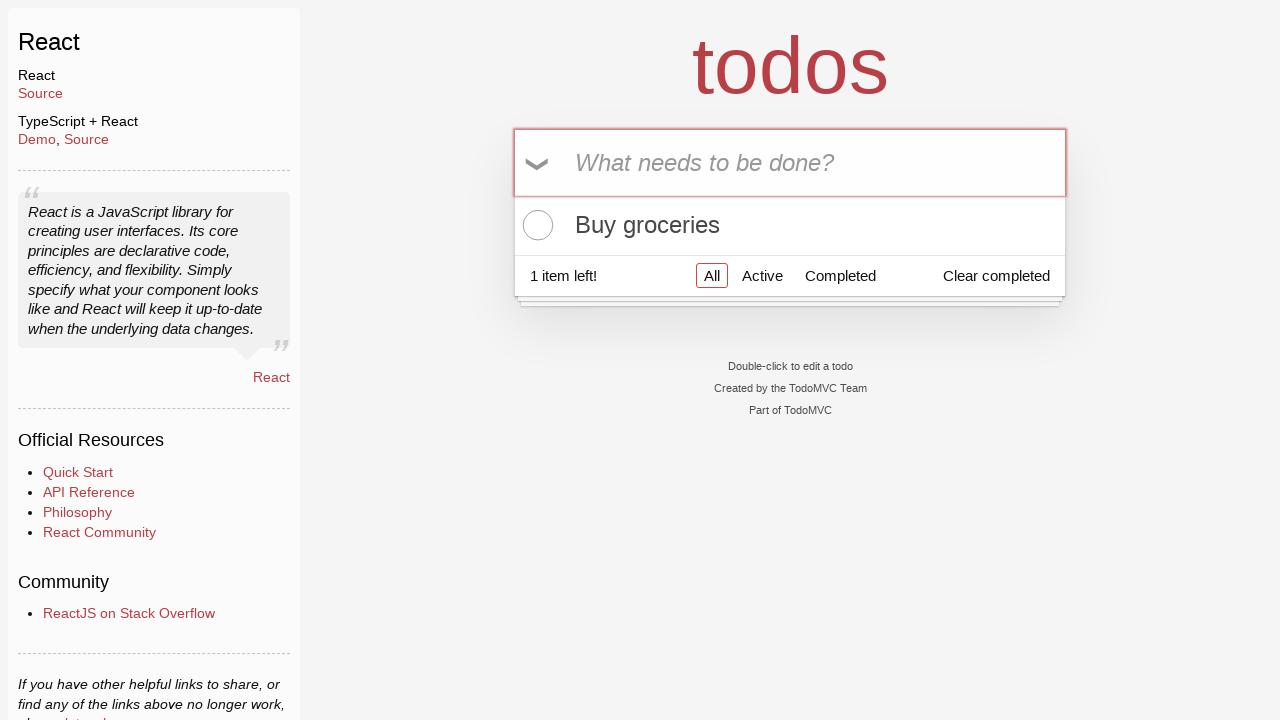